Tests typing text into the username input field and verifying the value is set correctly

Starting URL: https://the-internet.herokuapp.com/login

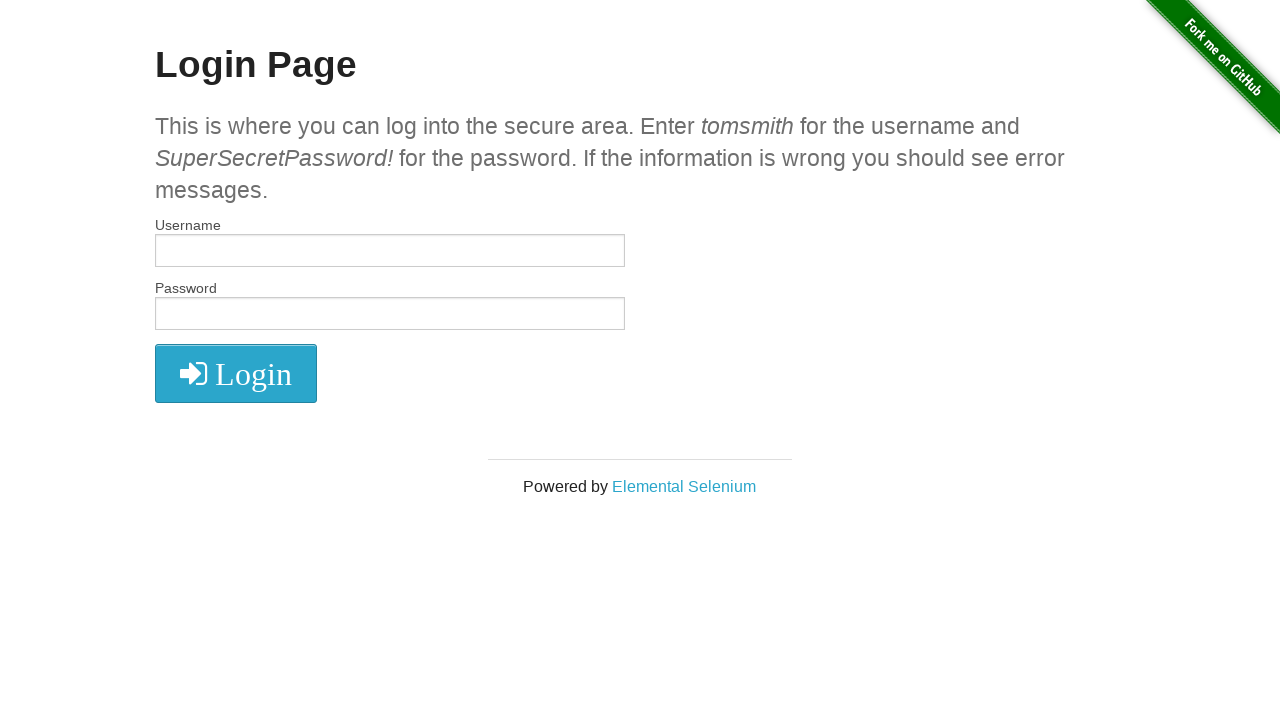

Username input field loaded and visible
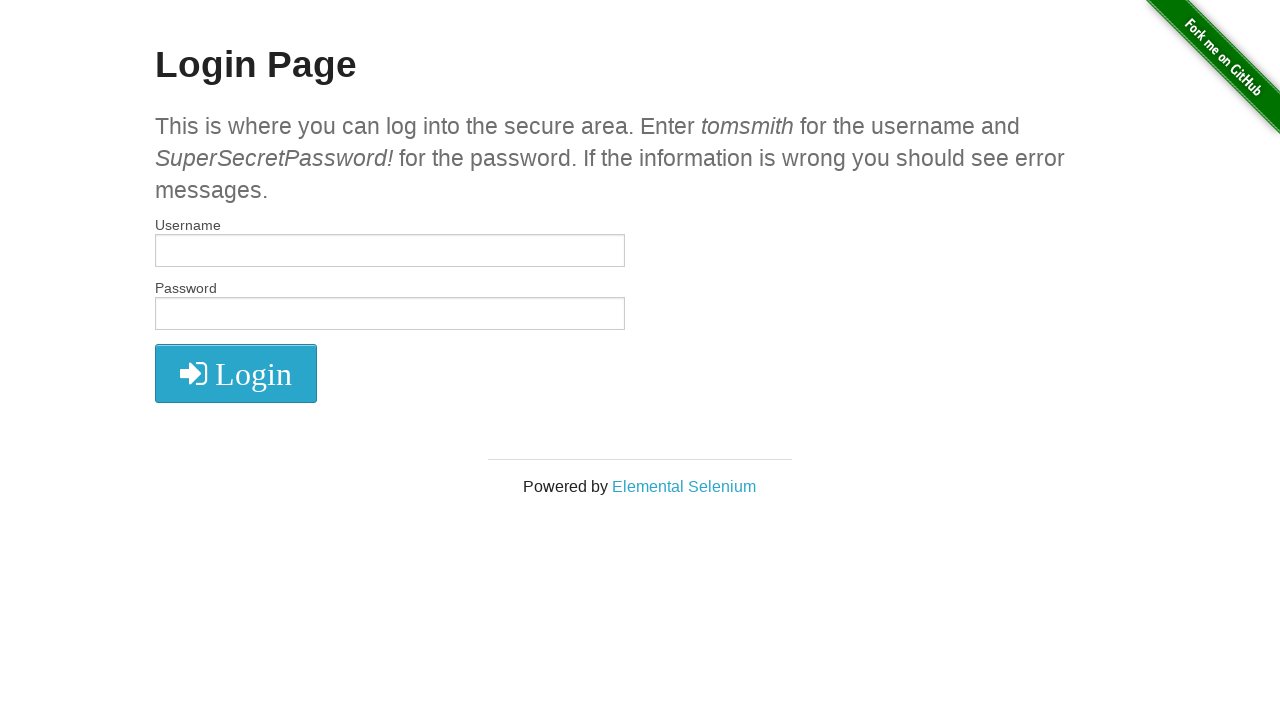

Typed 'foobar' into username input field on #username
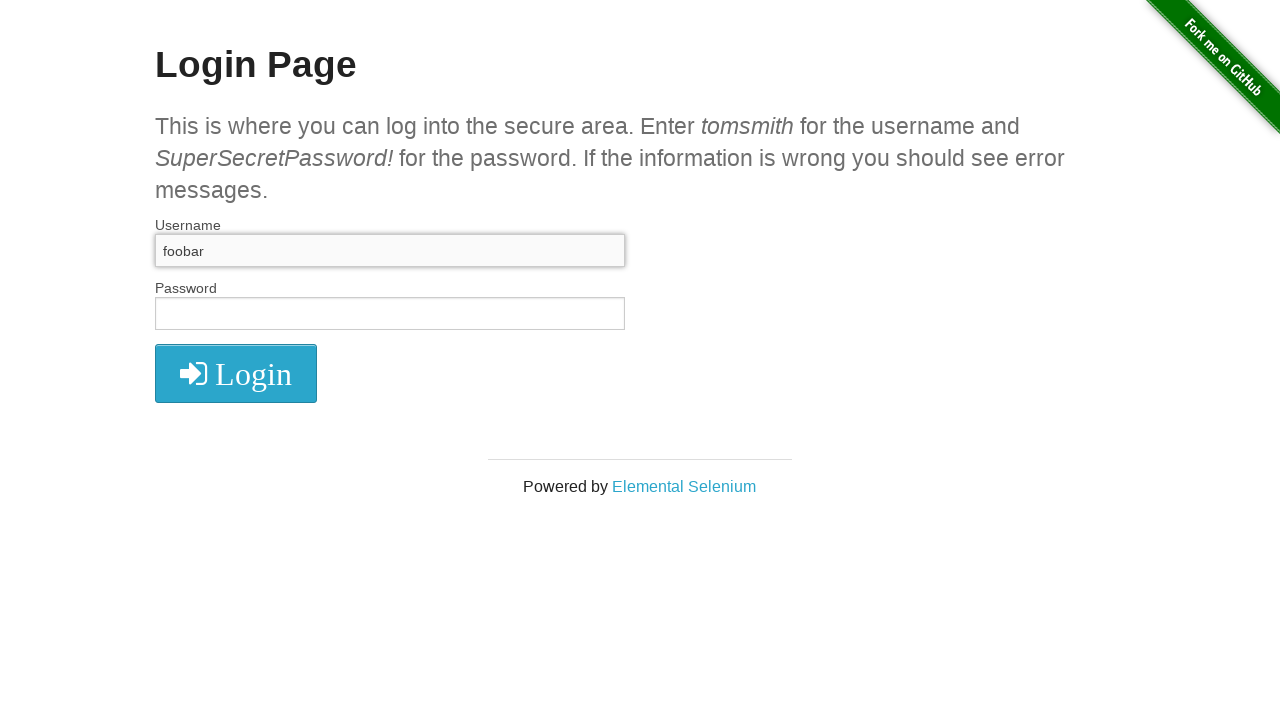

Retrieved value from username input field
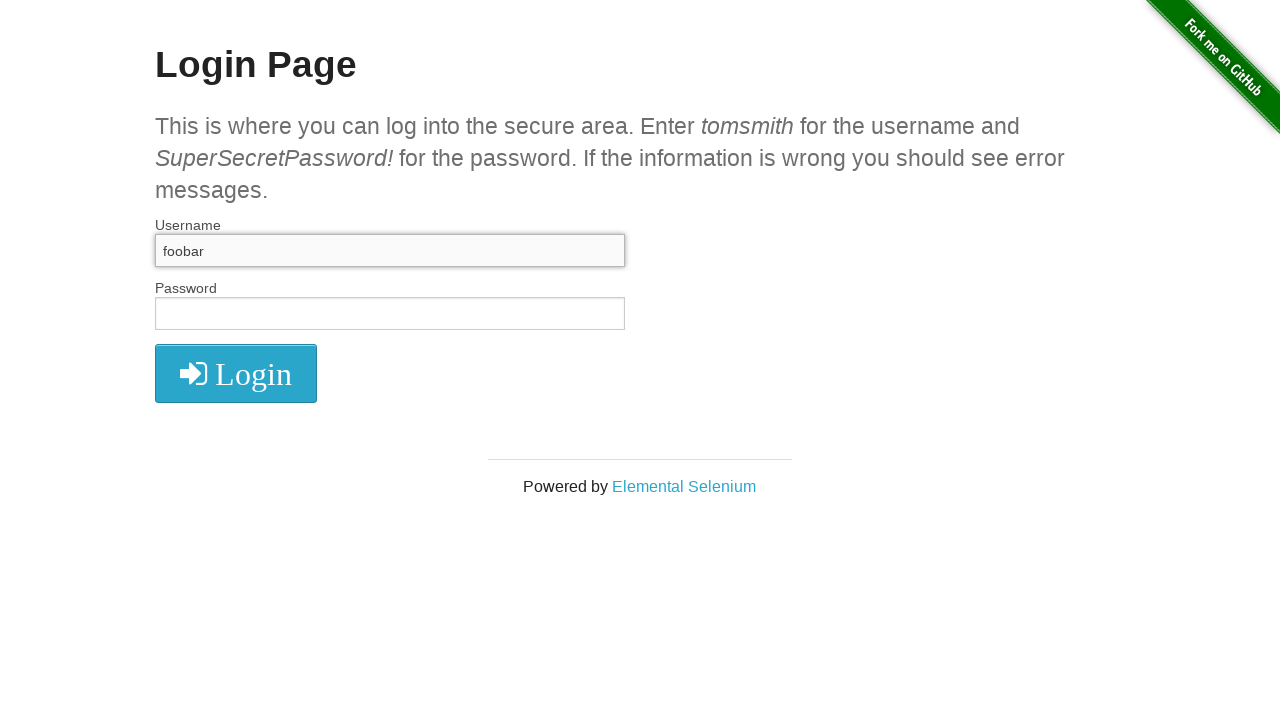

Verified username input value equals 'foobar'
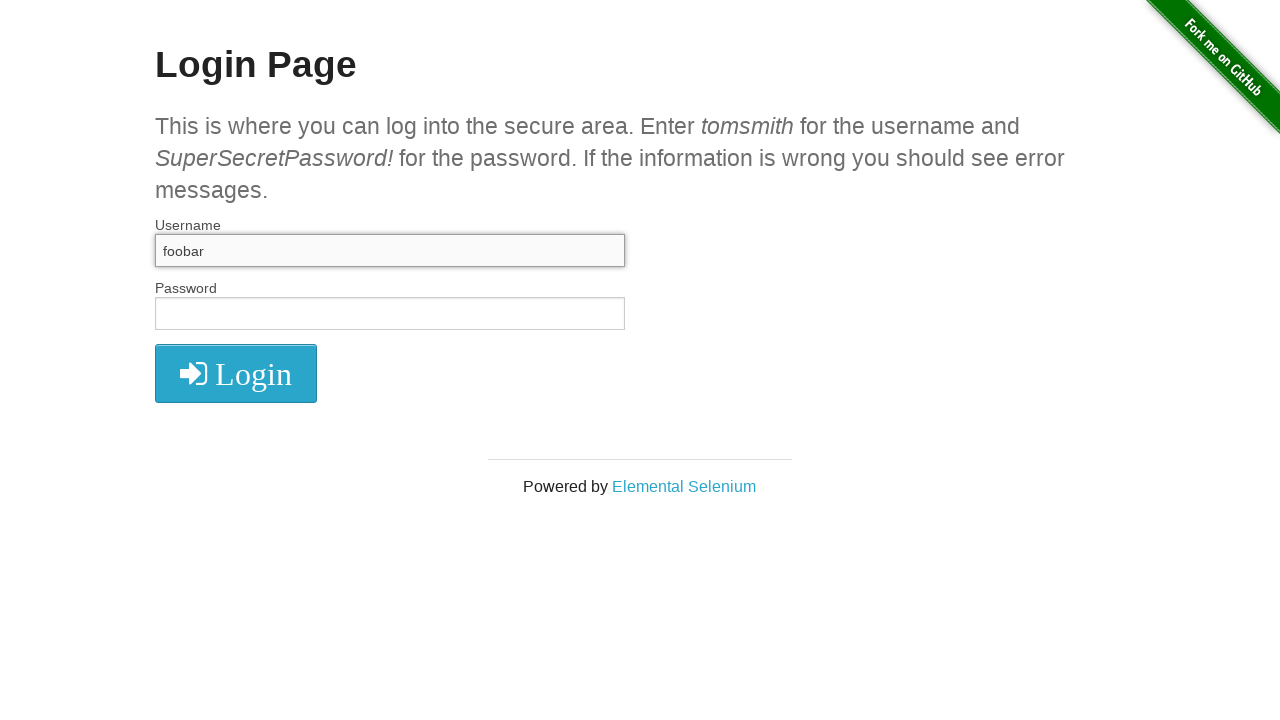

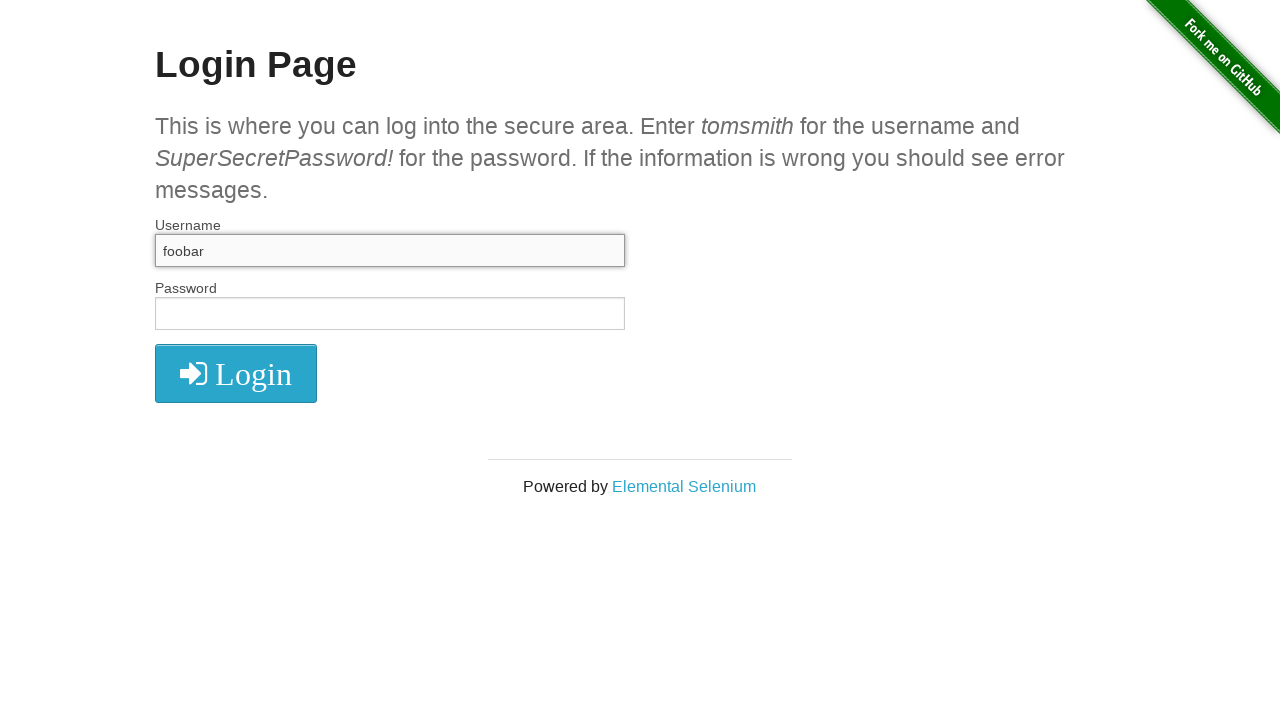